Tests the first name field on a registration form by clicking on it and entering a test name

Starting URL: https://demo.automationtesting.in/Register.html

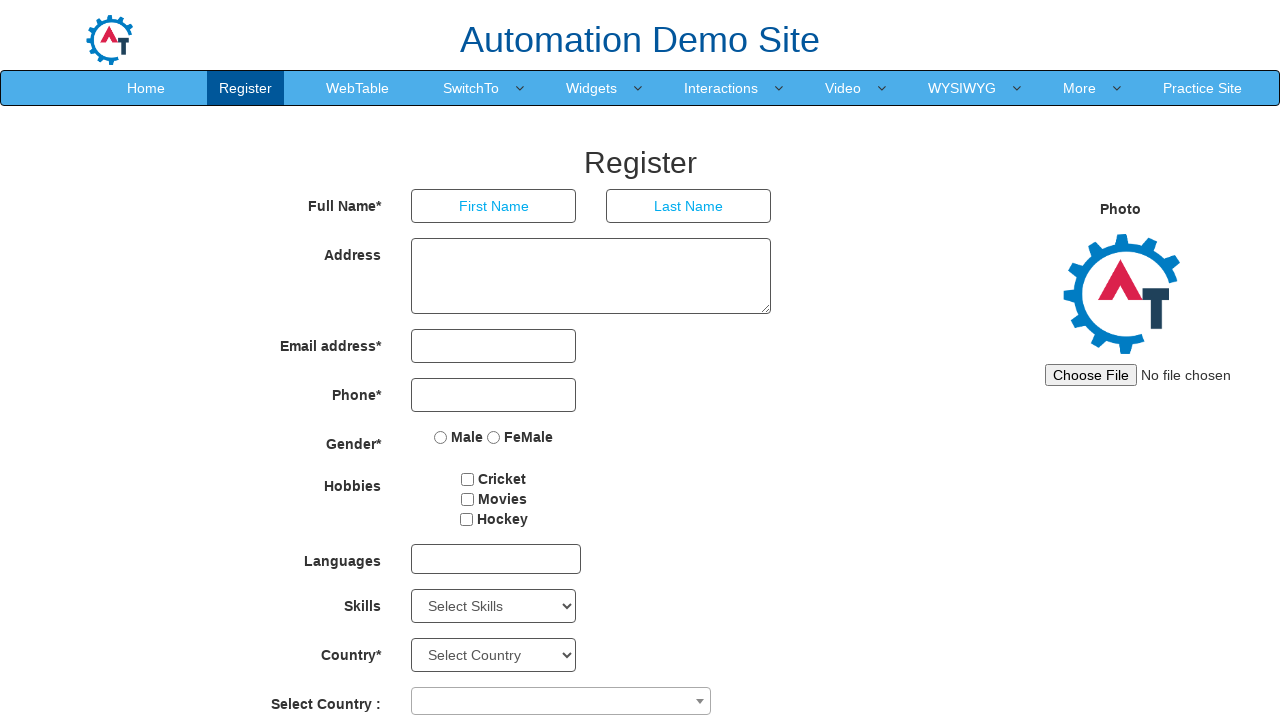

Clicked on the first name field at (494, 206) on xpath=//*[@id='basicBootstrapForm']/div[1]/div[1]/input
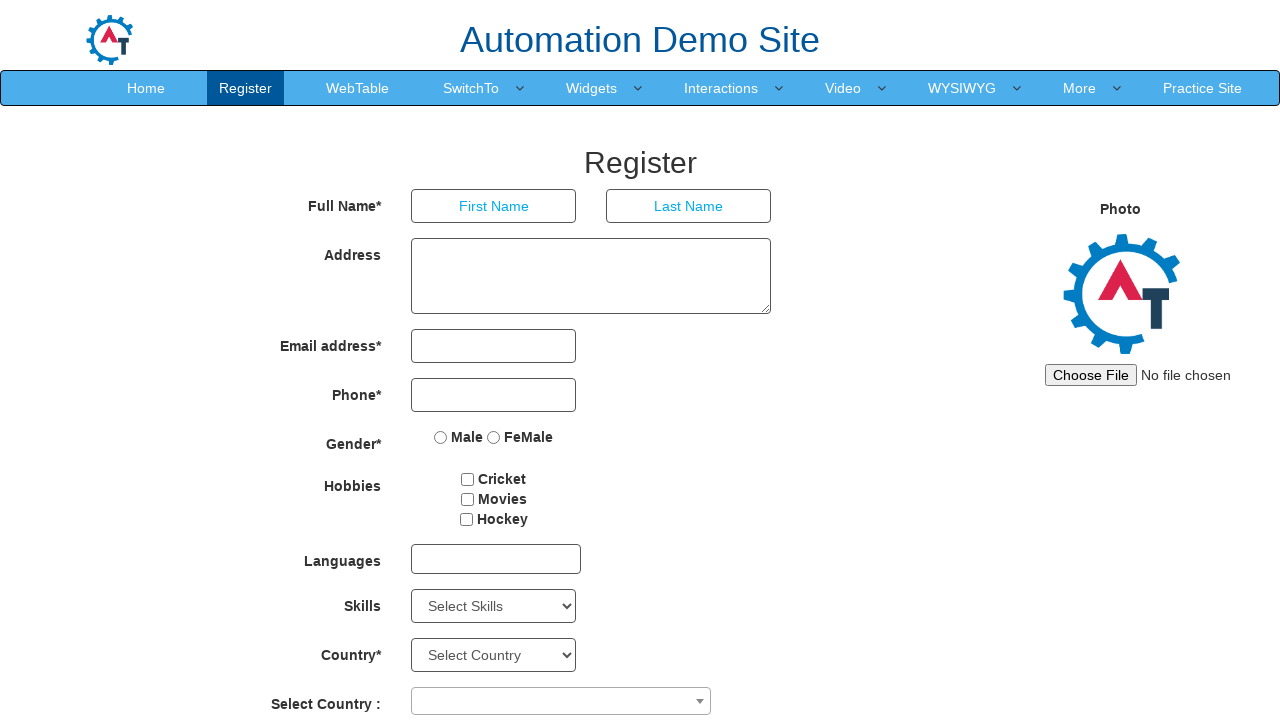

Entered 'TestName1' in the first name field on //*[@id='basicBootstrapForm']/div[1]/div[1]/input
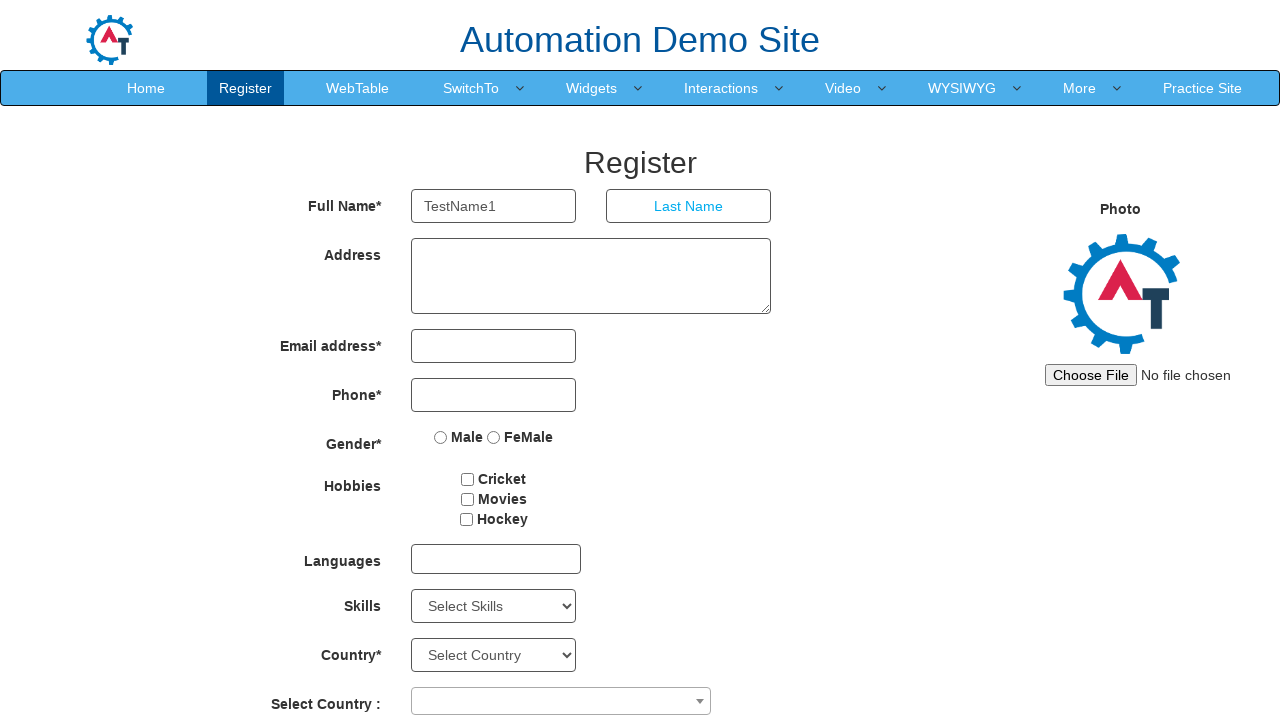

Waited 2 seconds for the action to complete
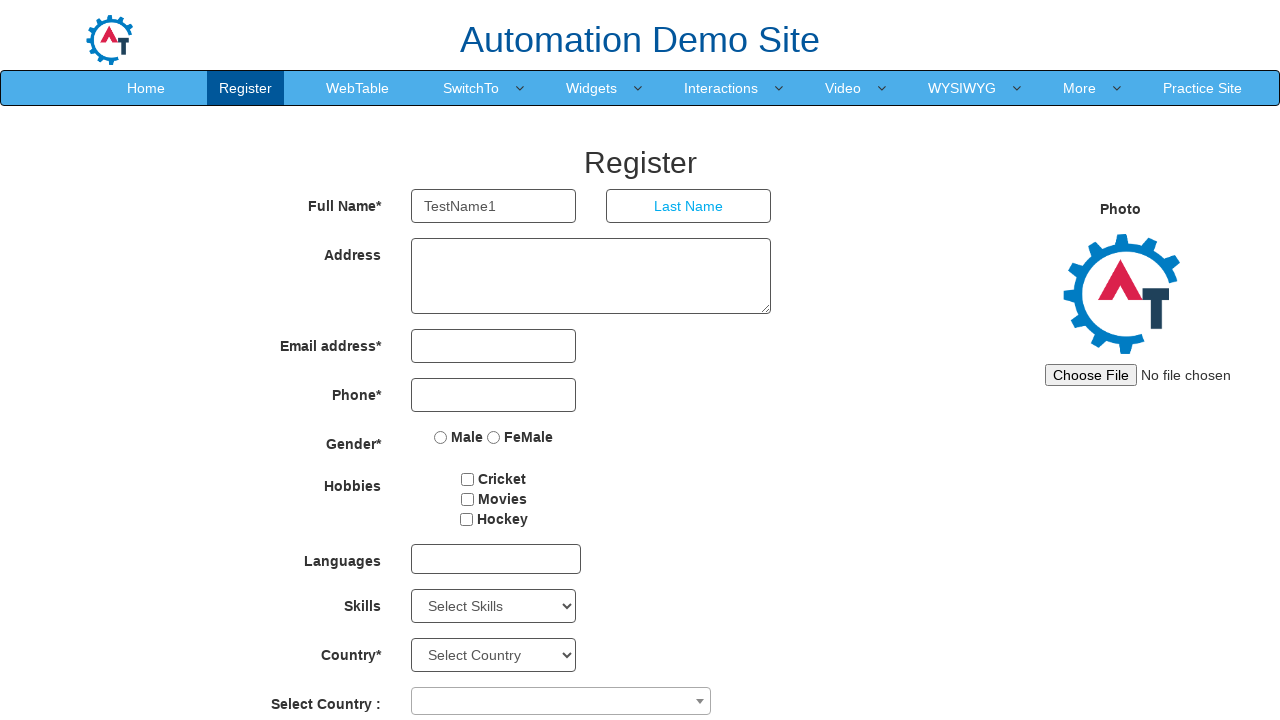

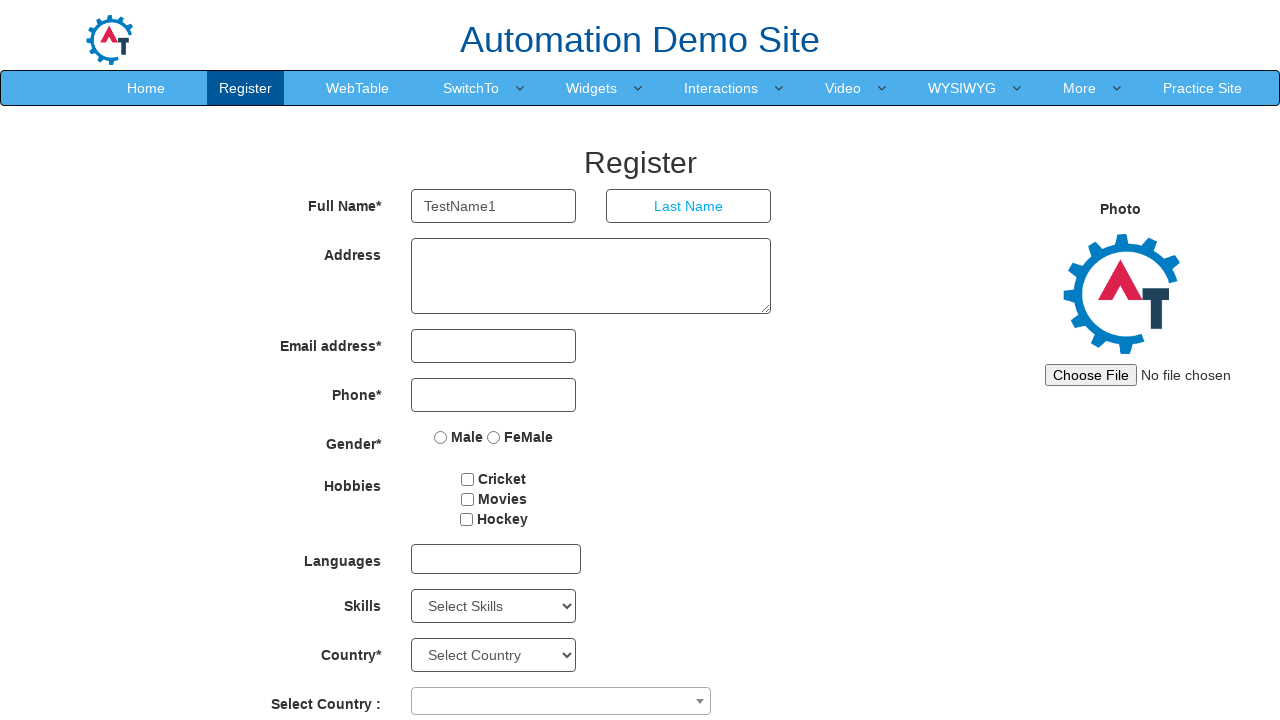